Tests clicking on the 'Wesprzyj' (Support) button and verifies navigation to the support page

Starting URL: https://www.pajacyk.pl/

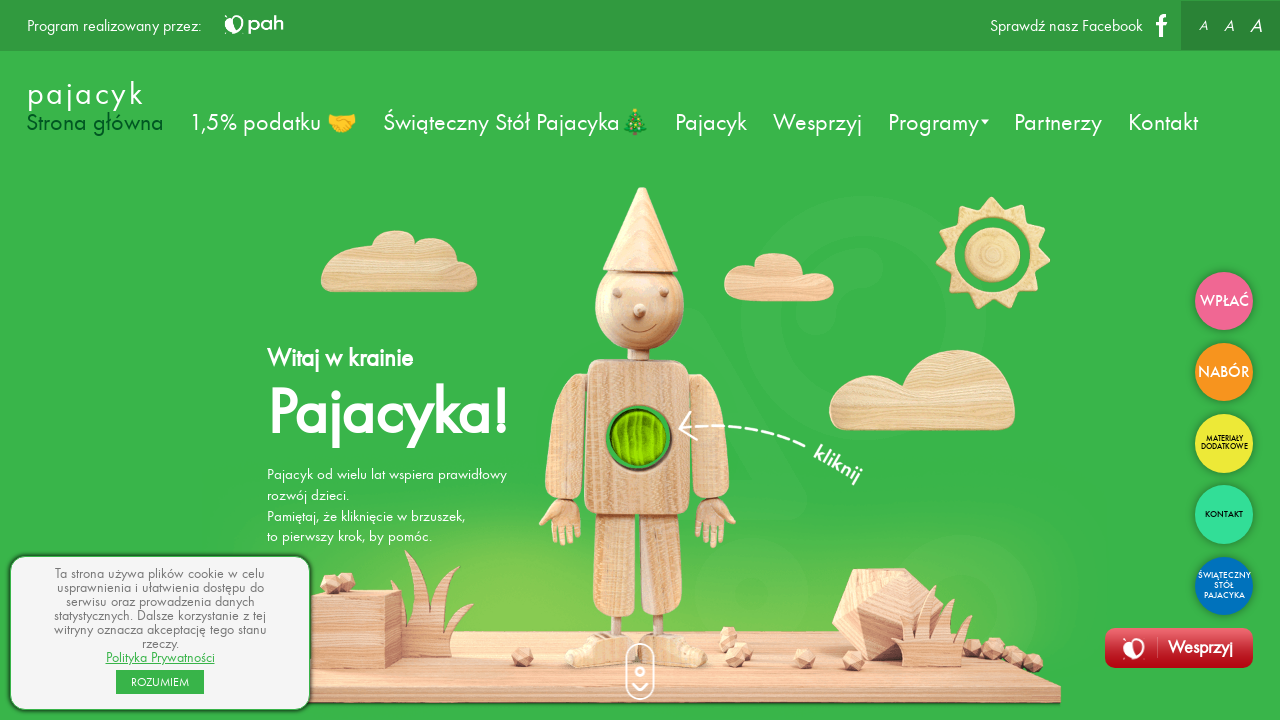

Waited for 'Wesprzyj' (Support) button to be visible
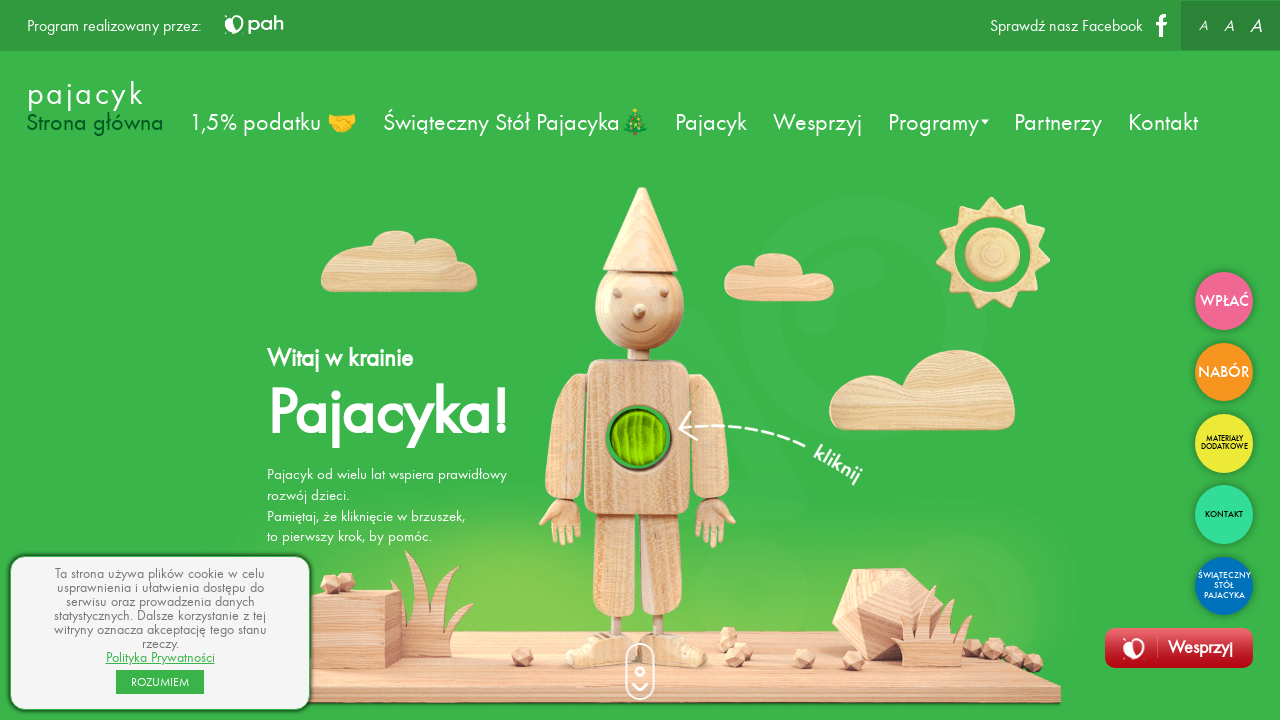

Clicked on the 'Wesprzyj' (Support) button at (1224, 301) on .buttons__item--pink
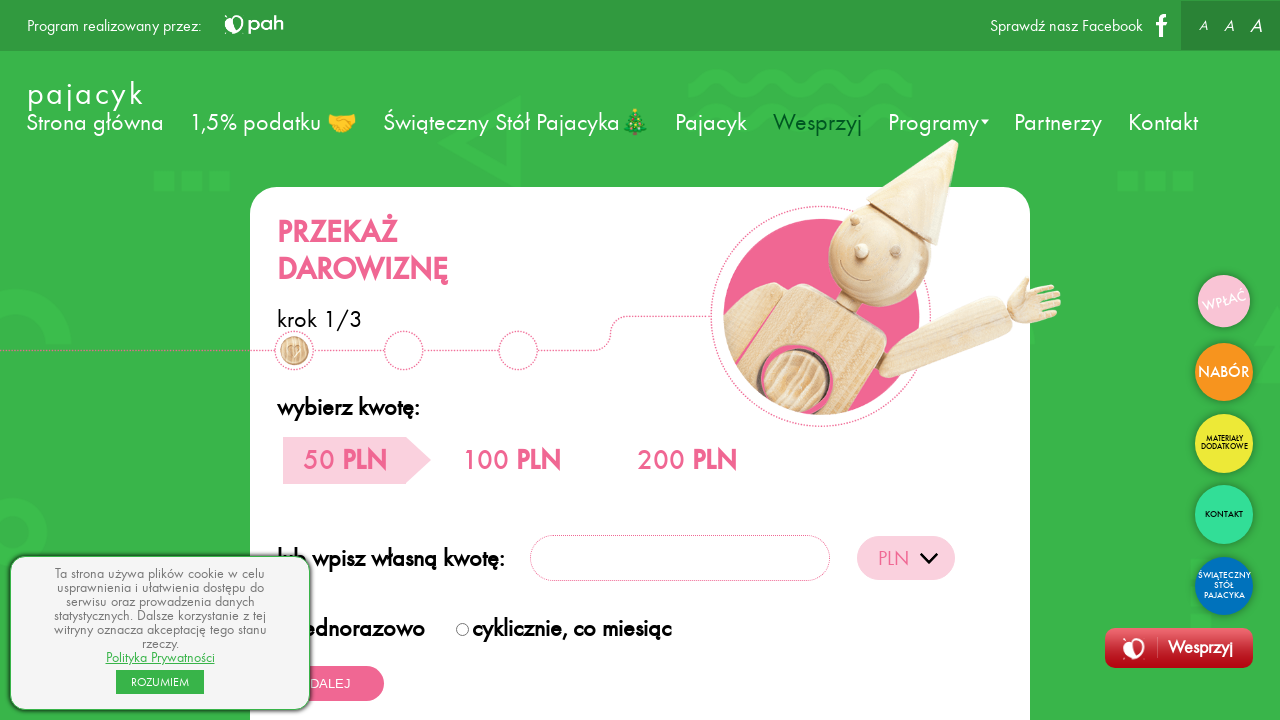

Waited for navigation to support page
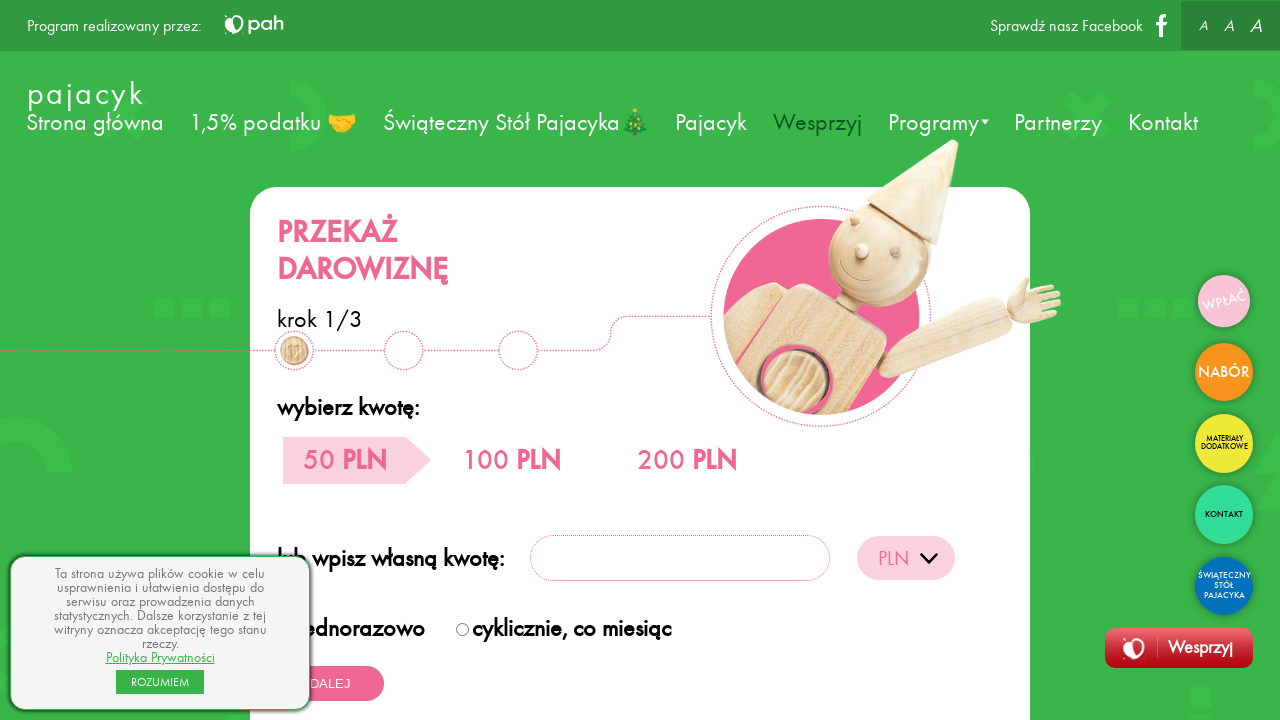

Verified that current URL is https://www.pajacyk.pl/wesprzyj/
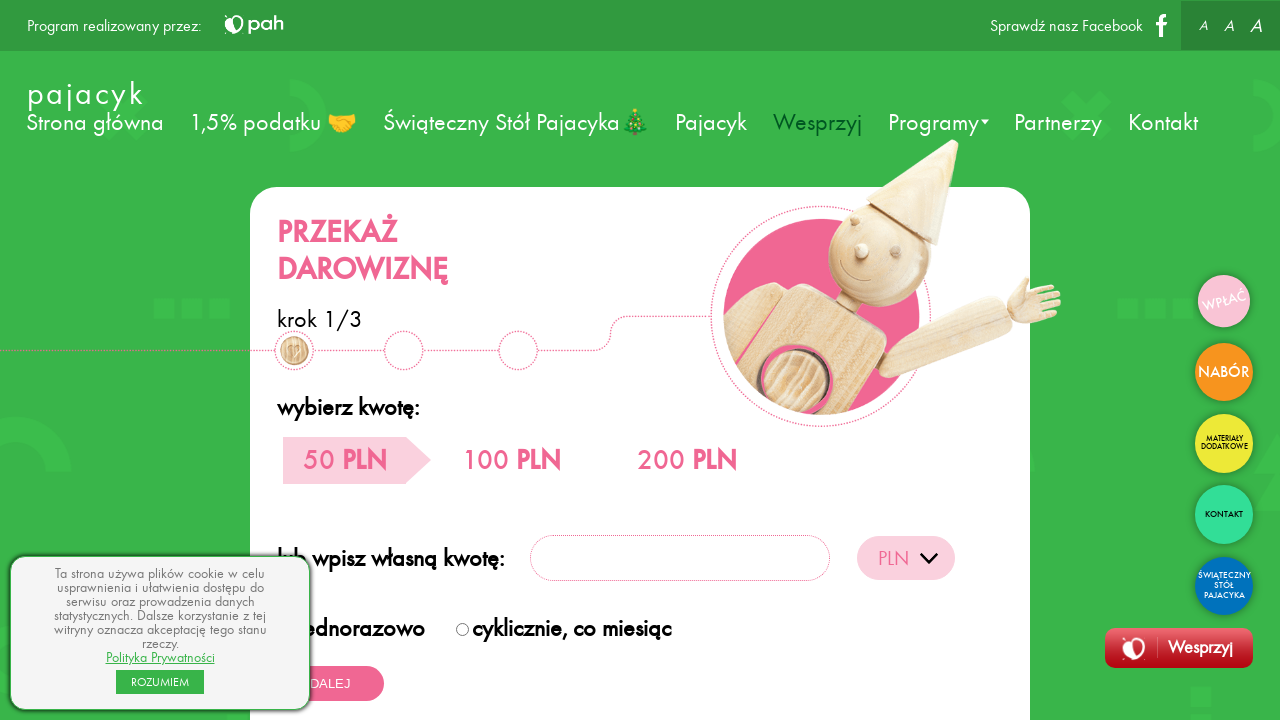

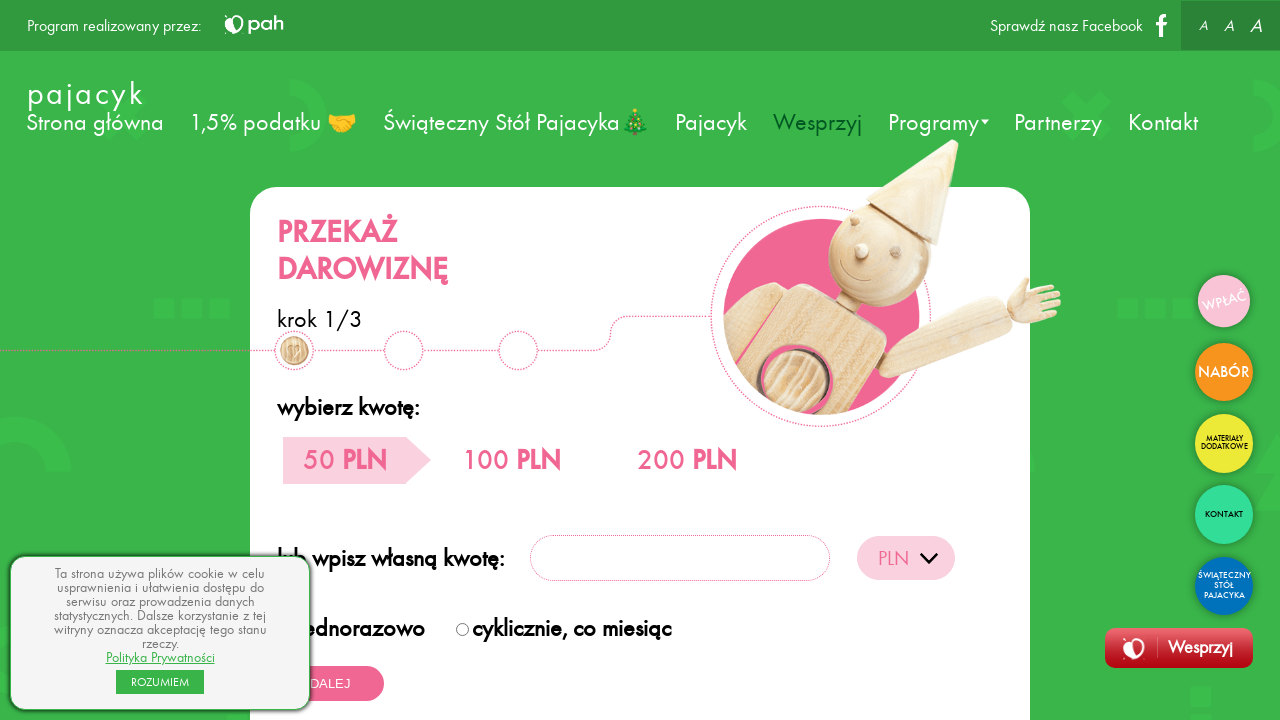